Tests displaying Growl-style notification messages on a webpage by injecting jQuery and jQuery Growl library via JavaScript, then triggering a notification display.

Starting URL: http://the-internet.herokuapp.com

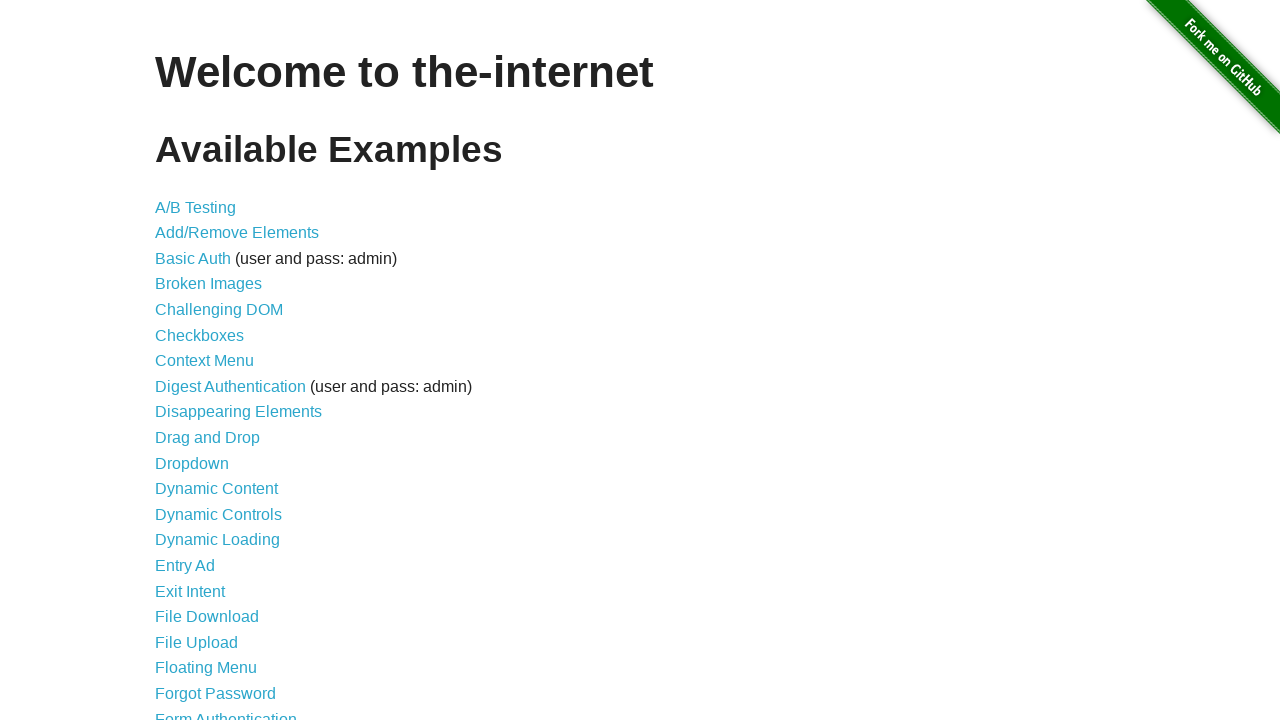

Injected jQuery library into page if not already present
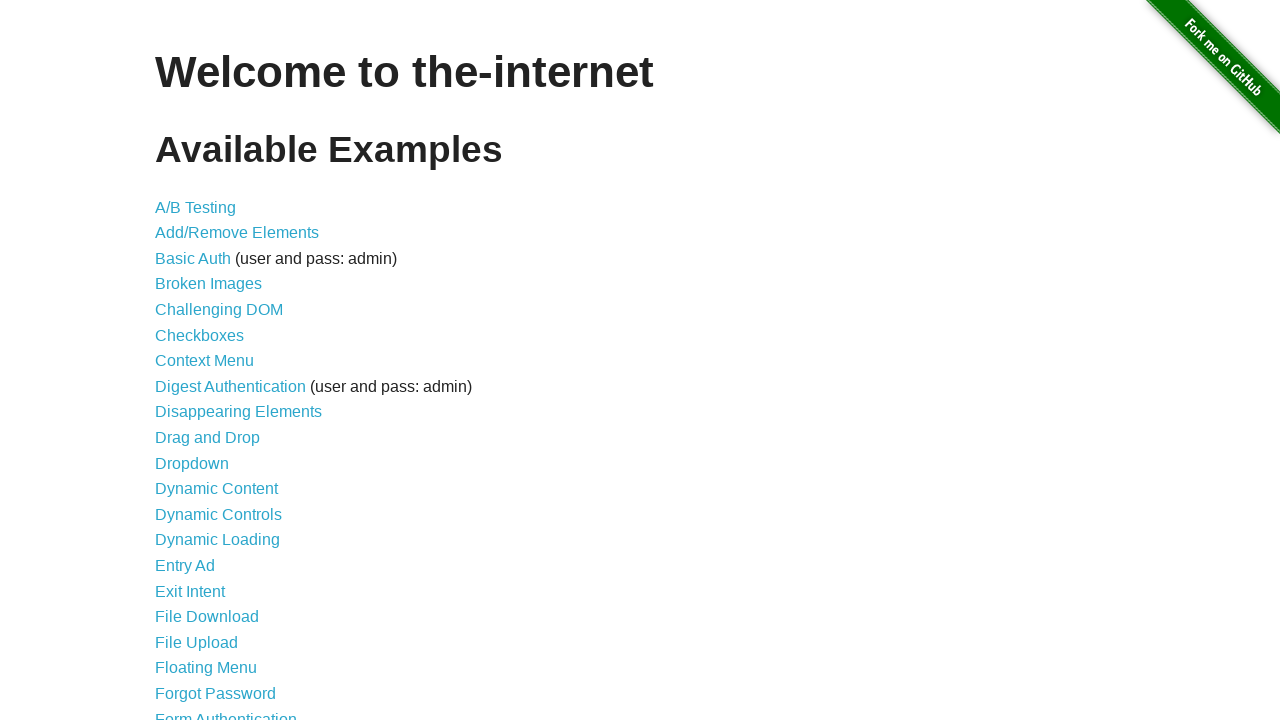

jQuery library loaded and available
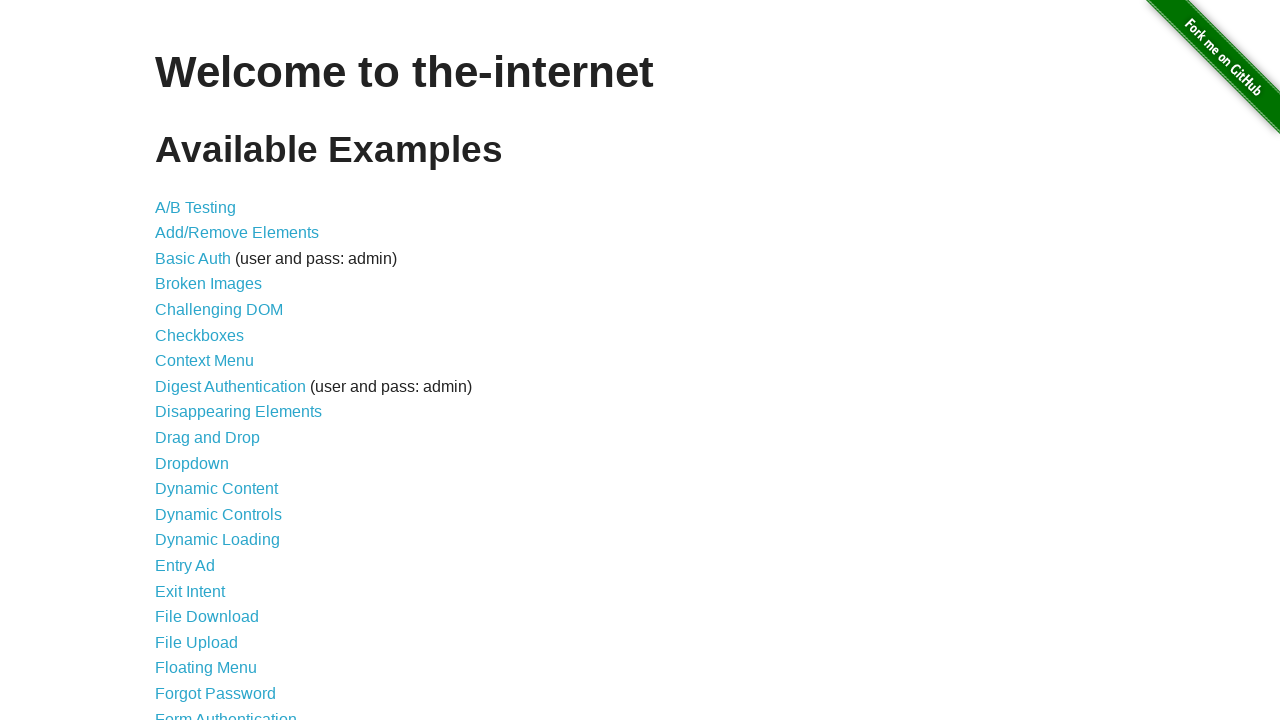

jQuery Growl library injected into page
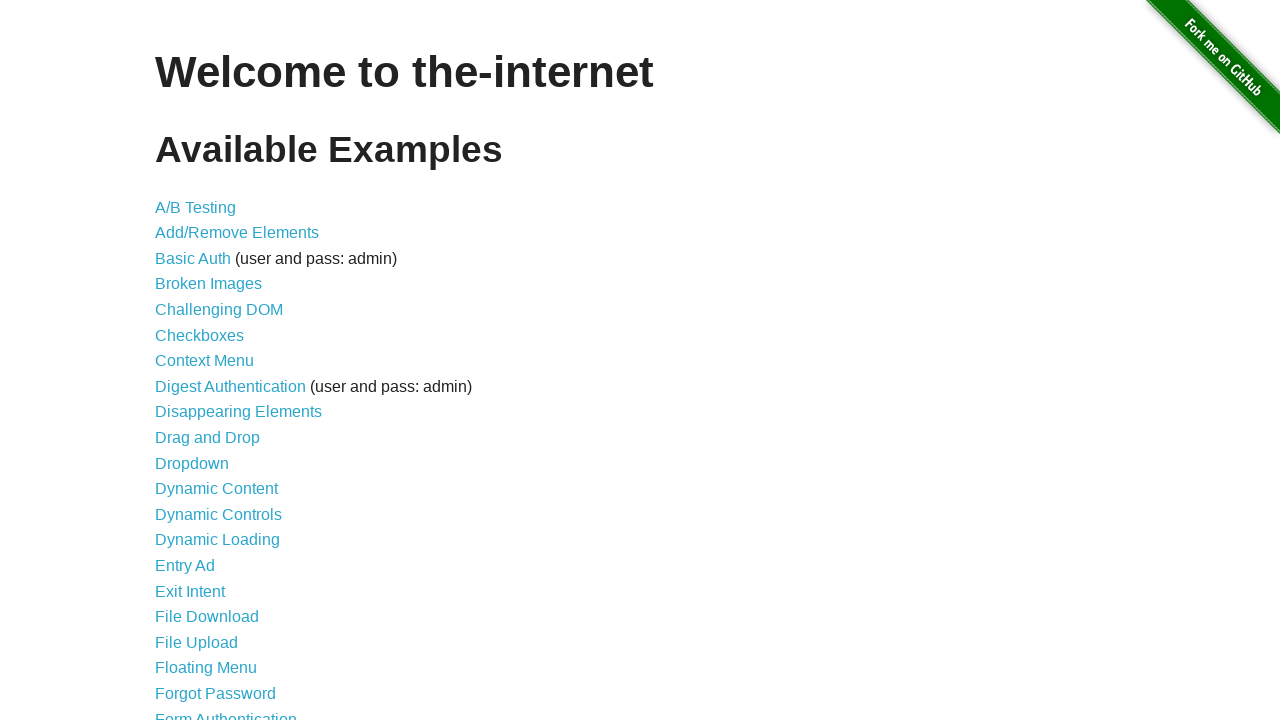

jQuery Growl CSS styles added to page
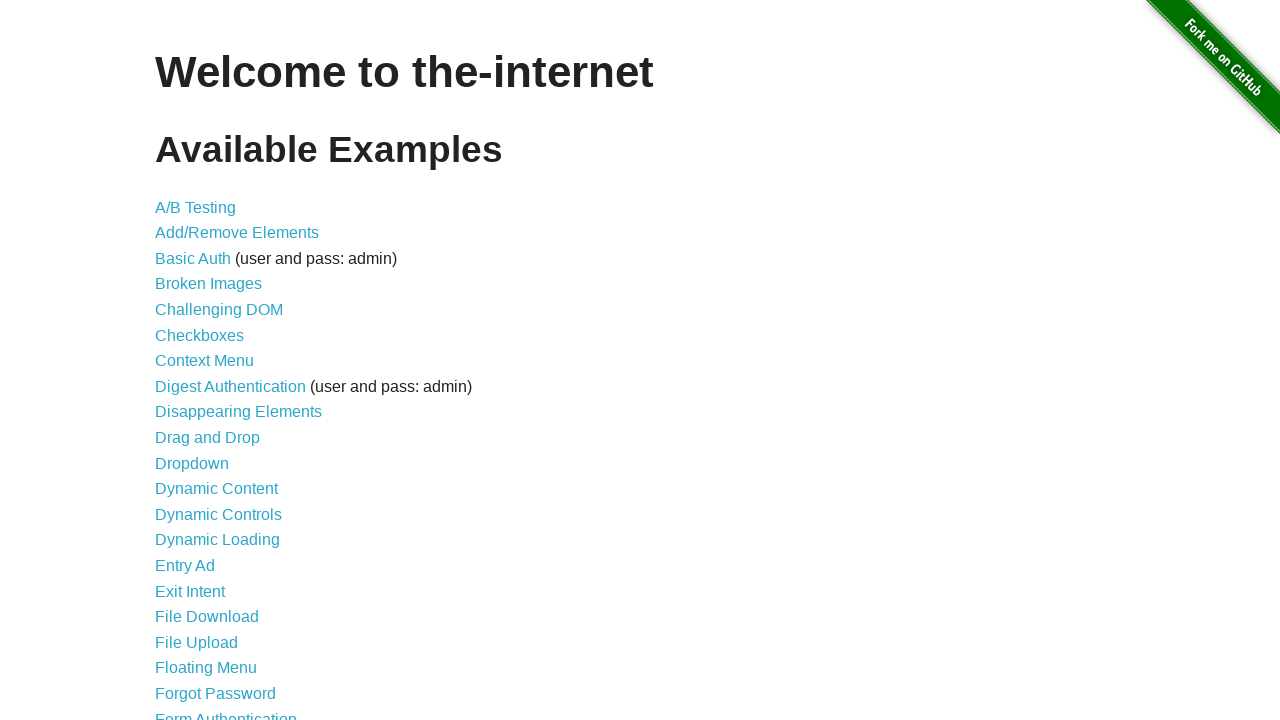

jQuery Growl library fully loaded and ready
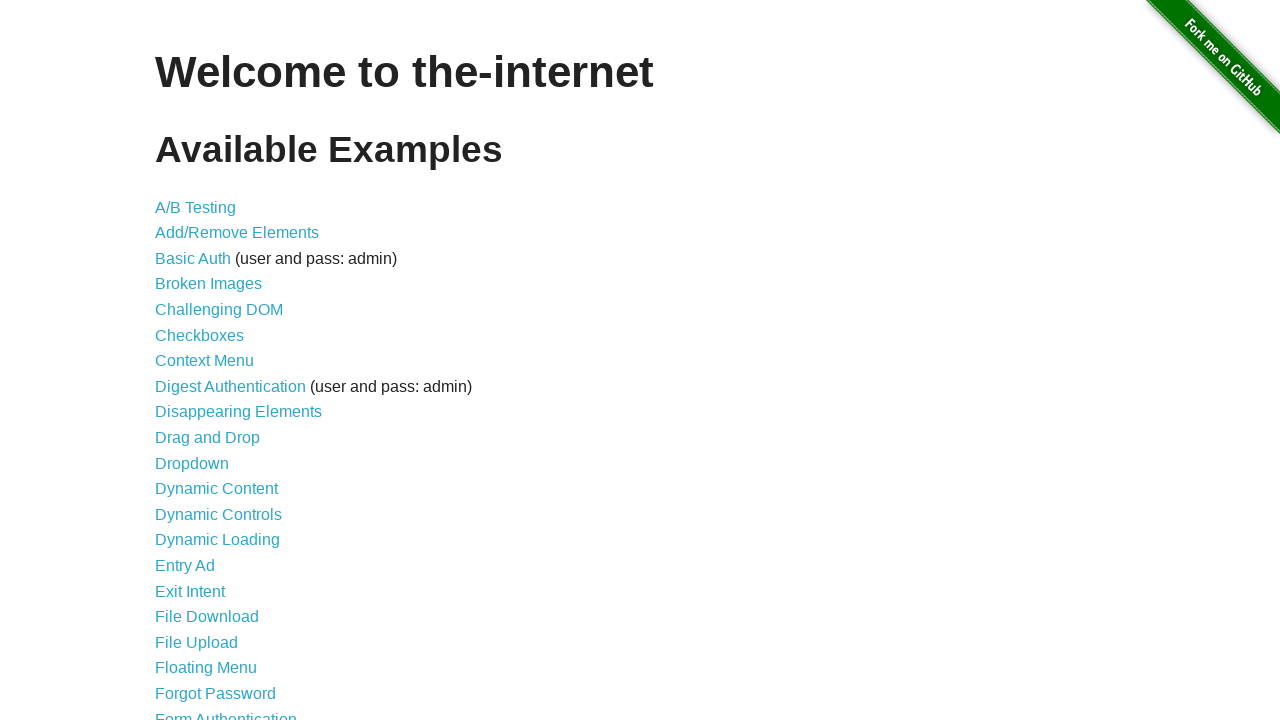

Triggered Growl notification with title 'GET' and message '/'
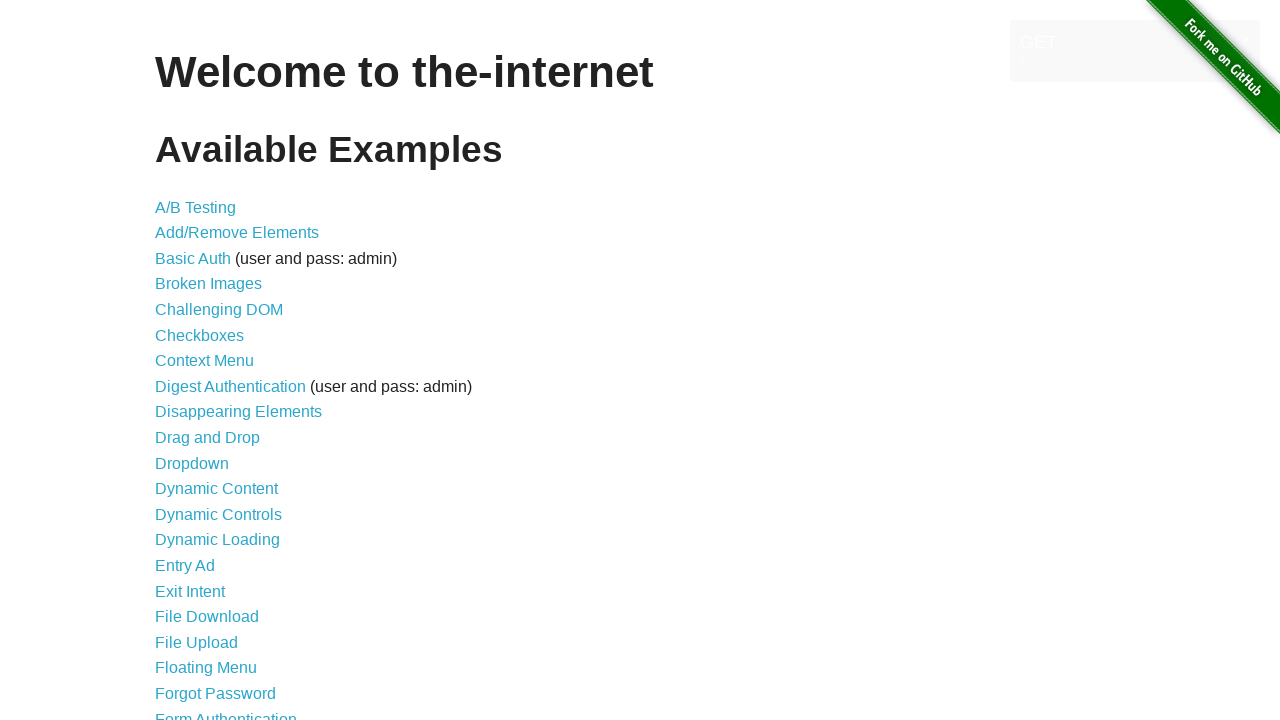

Growl notification message element appeared on page
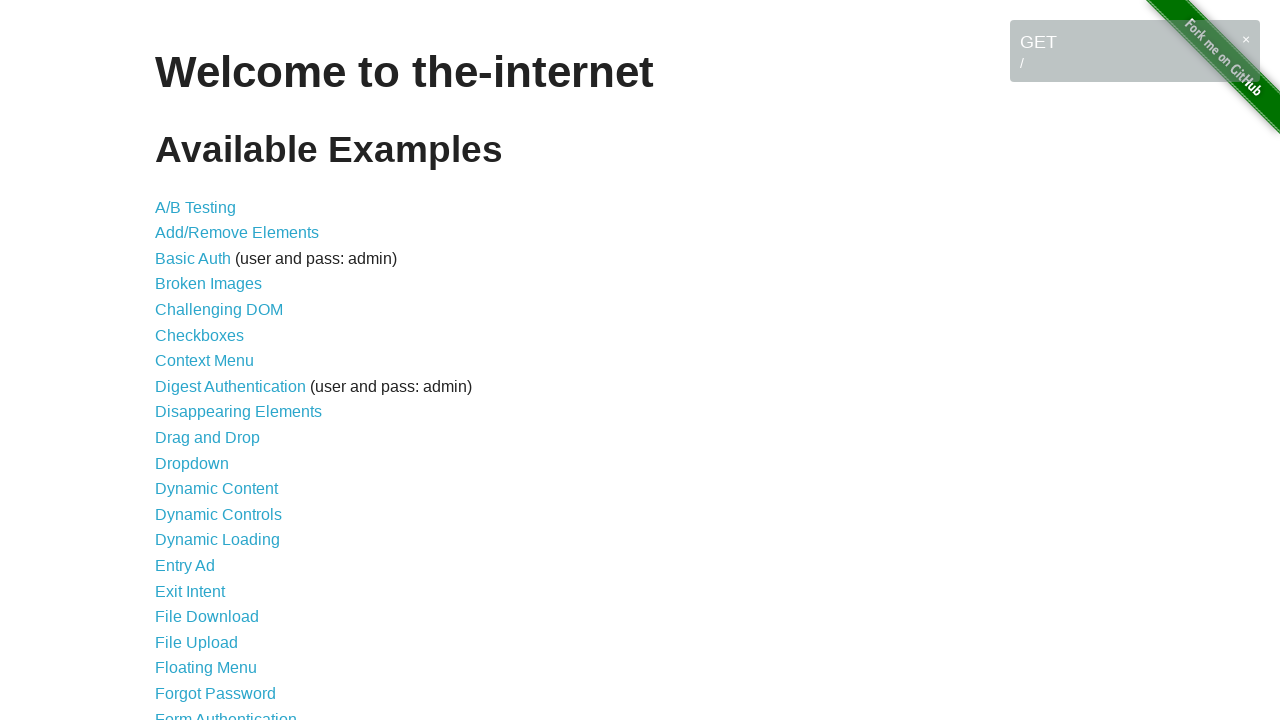

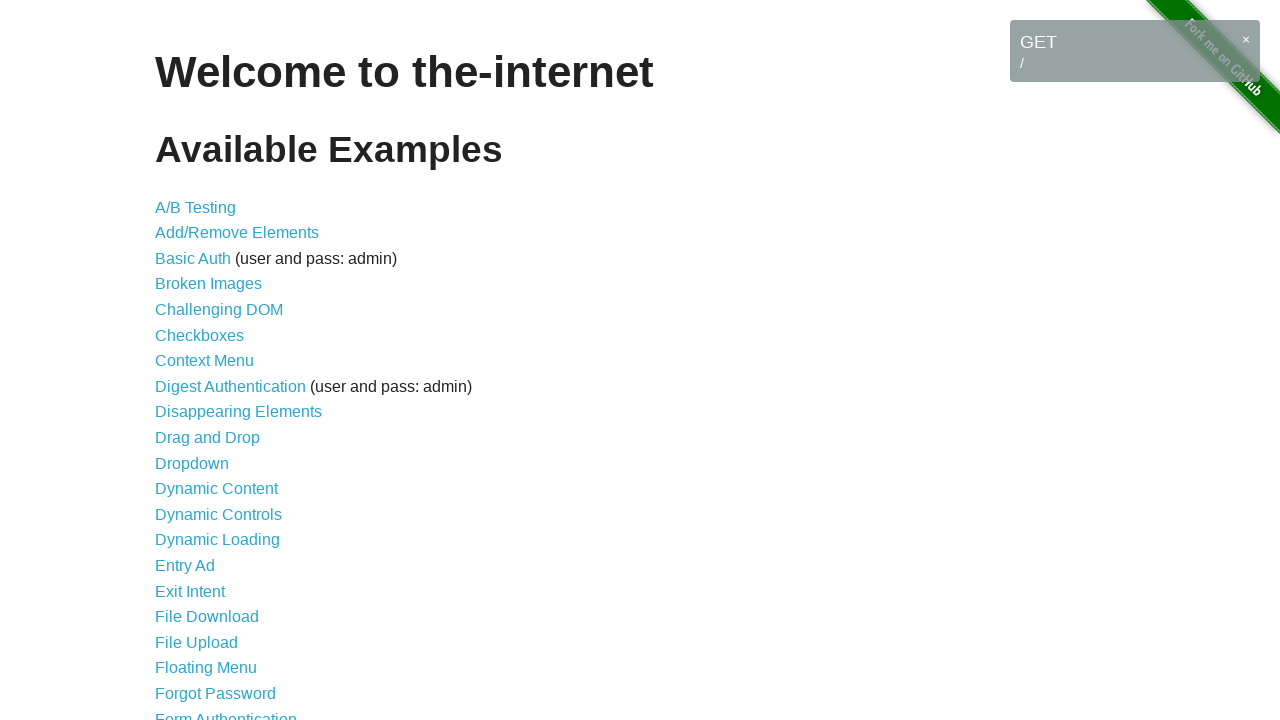